Tests iframe handling by filling form fields on the main page, switching to iframes to interact with elements inside them (checkbox selections), and switching back to the main content to continue filling forms.

Starting URL: http://only-testing-blog.blogspot.in/2015/01/iframe1.html

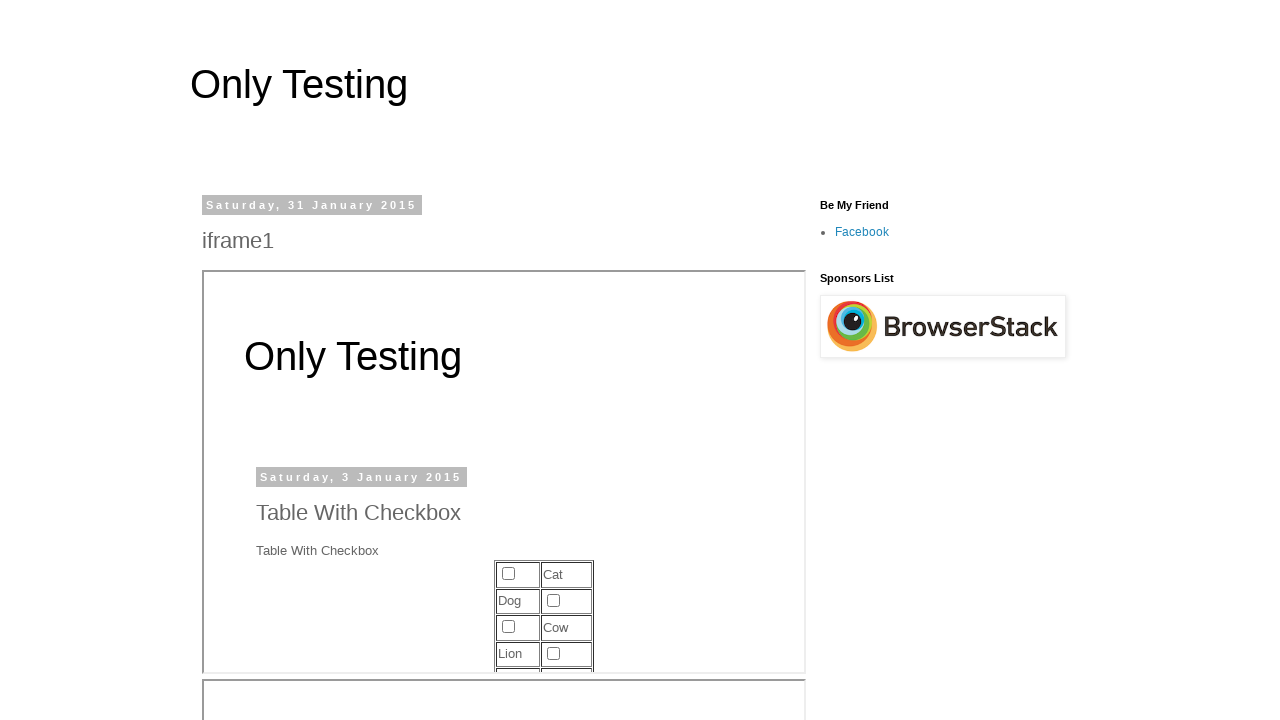

Filled Town field with 'Springfield' on main page on input[name='Town']
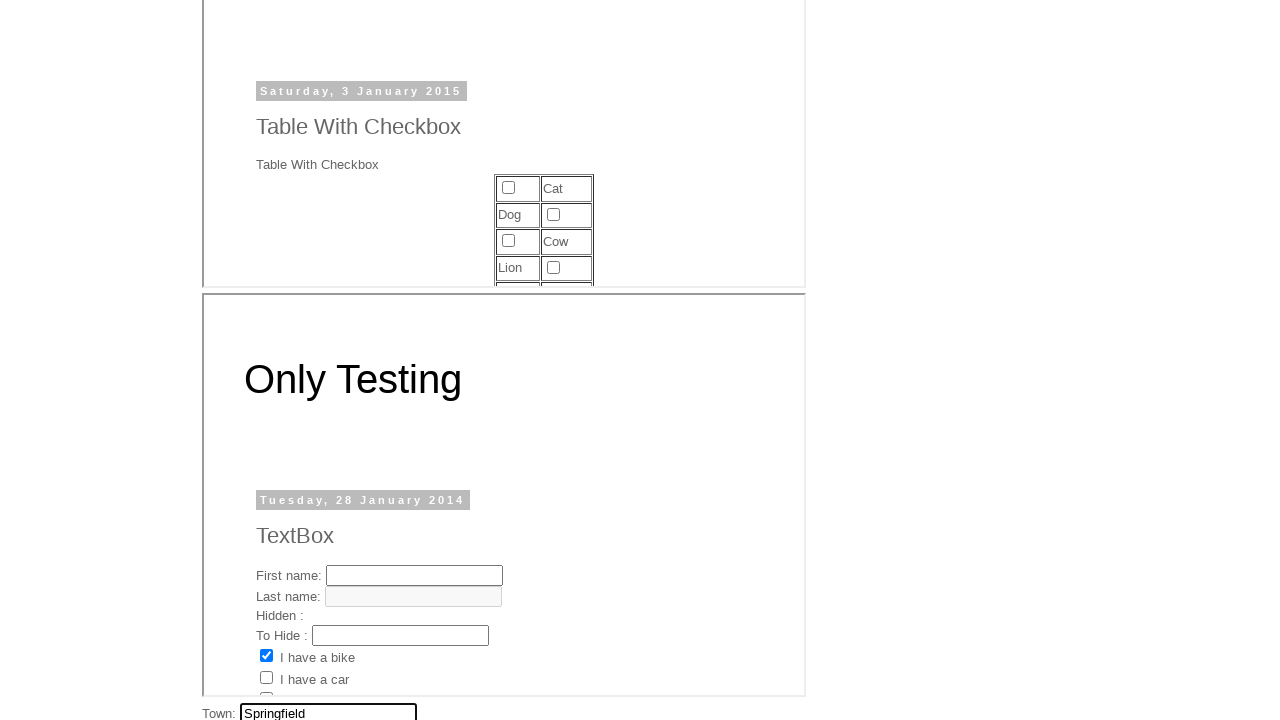

Located frame1
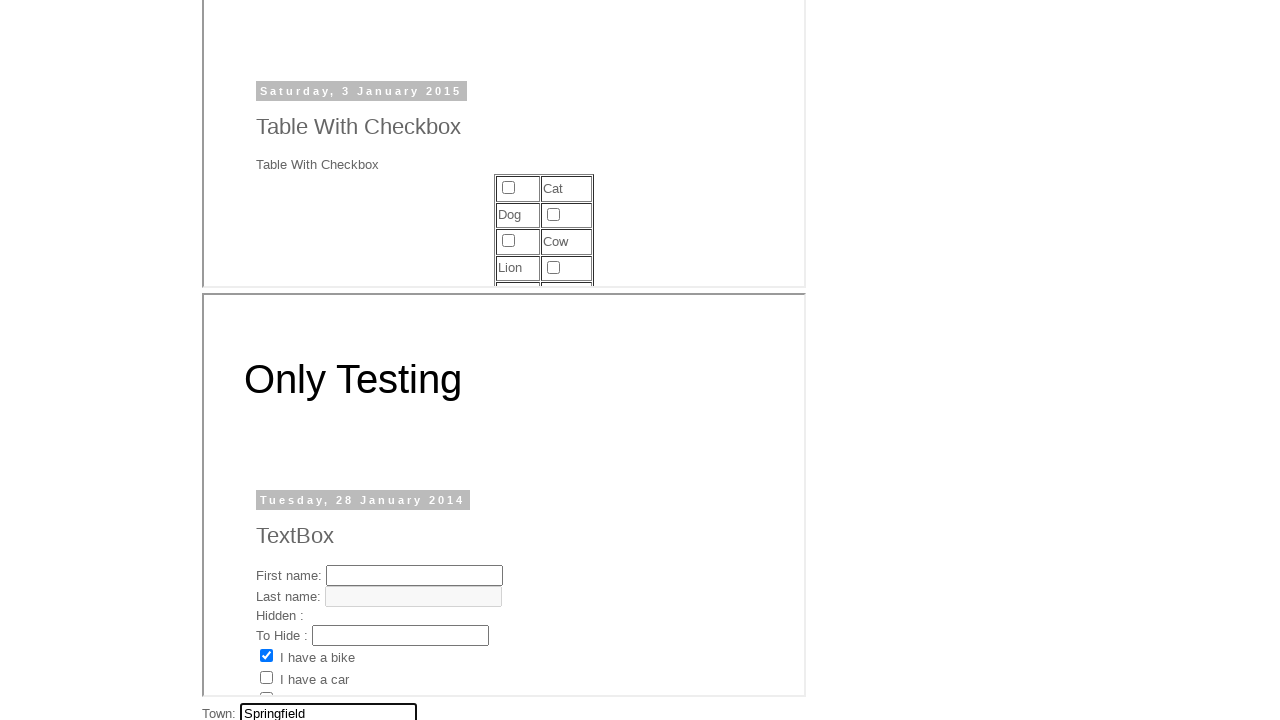

Clicked Cow checkbox in frame1 at (508, 240) on #frame1 >> internal:control=enter-frame >> xpath=//td[contains(text(),'Cow')]/pr
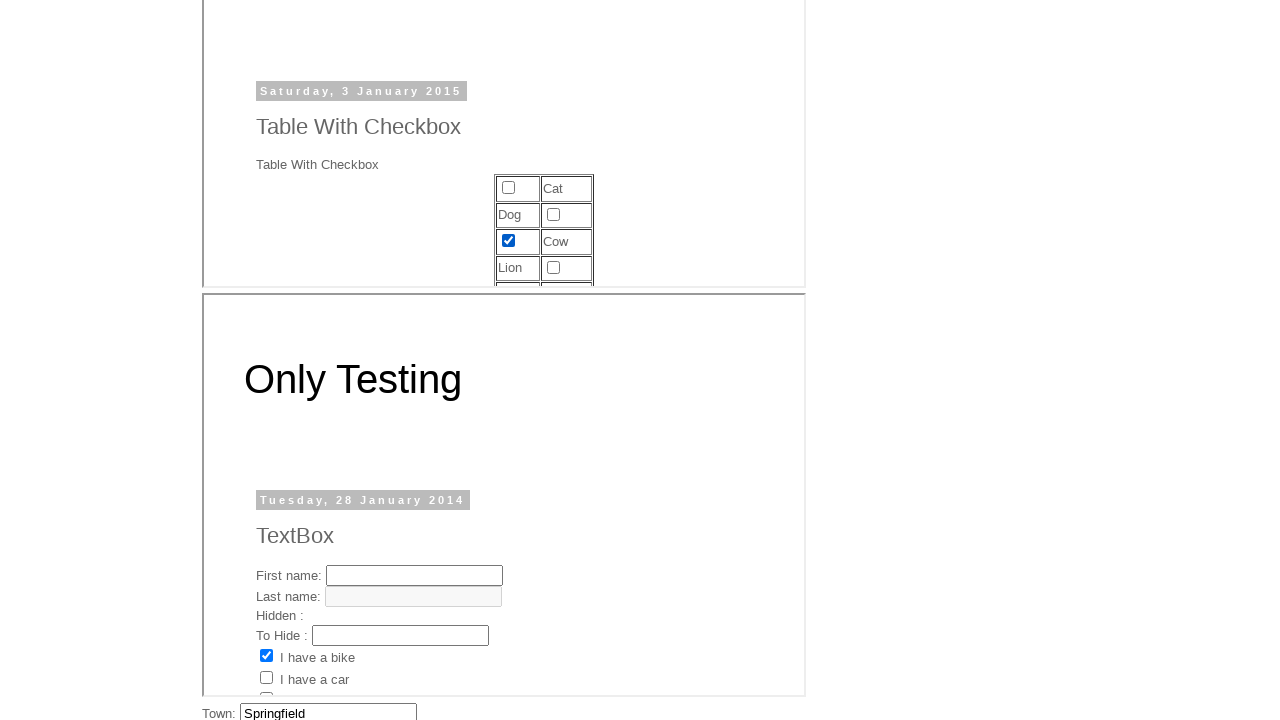

Located frame2
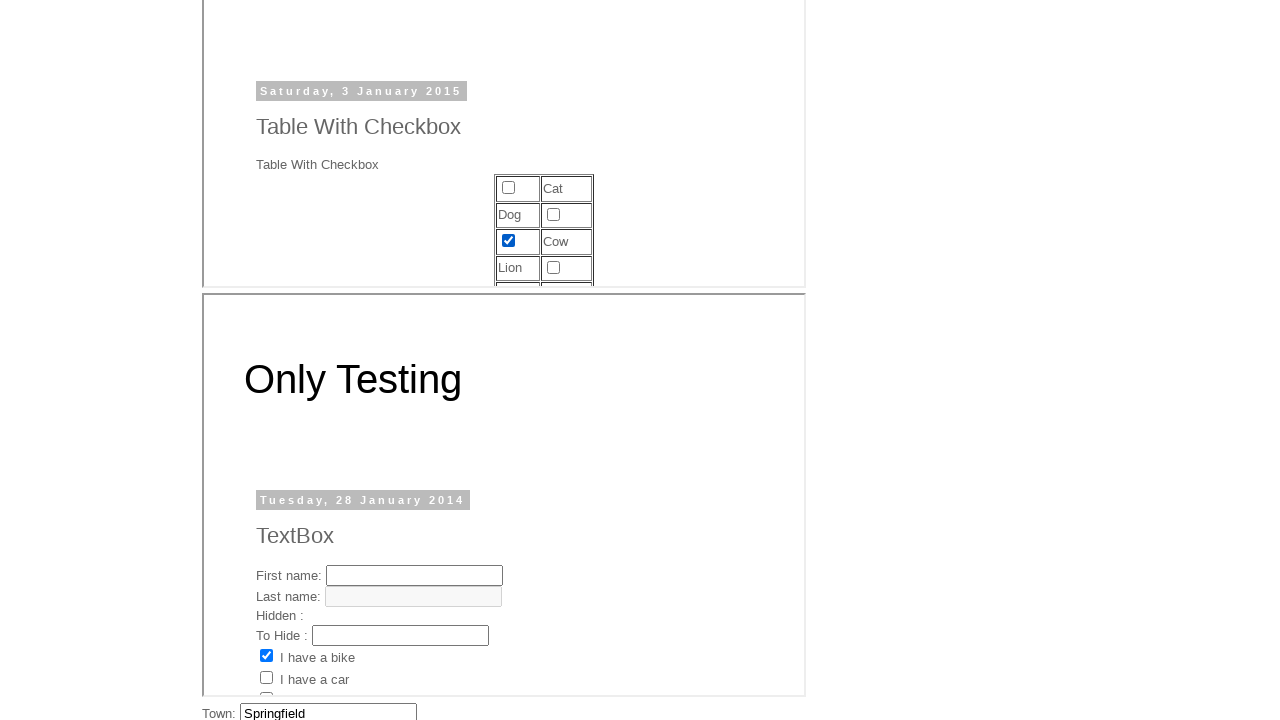

Clicked Boat checkbox in frame2 at (266, 689) on #frame2 >> internal:control=enter-frame >> input[value='Boat']
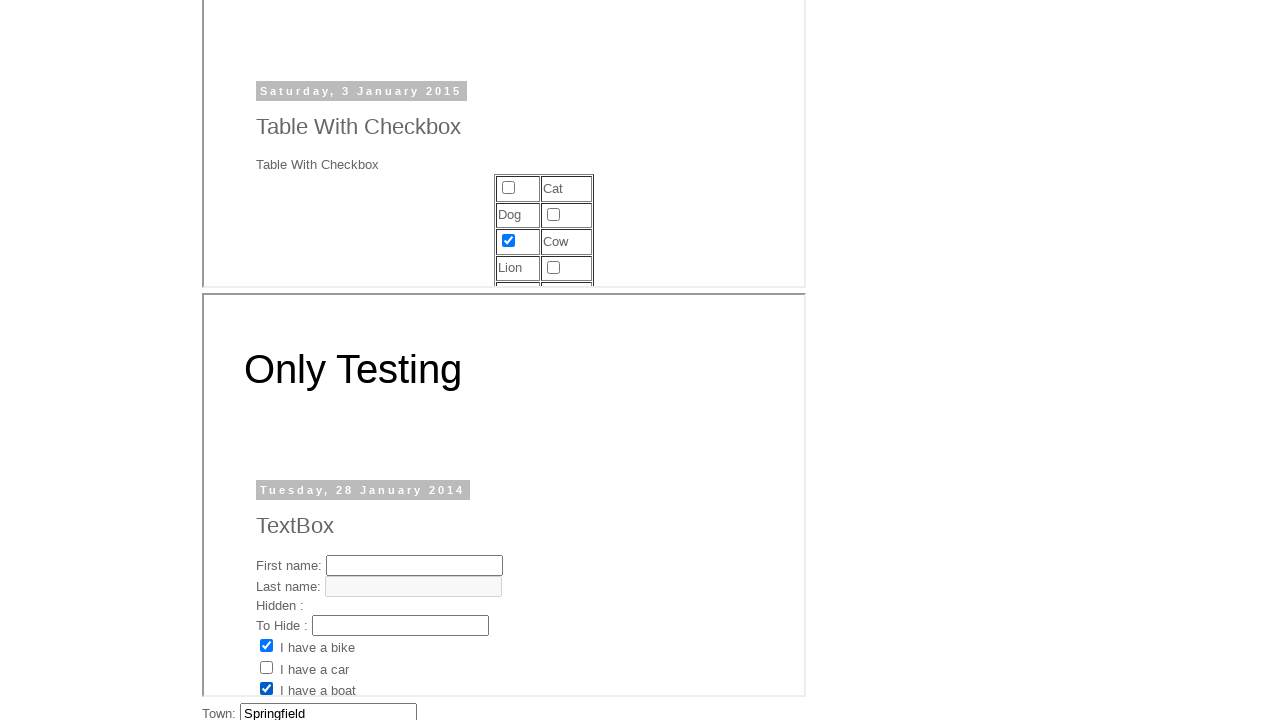

Filled Country field with 'United States' on main page on input[name='Country']
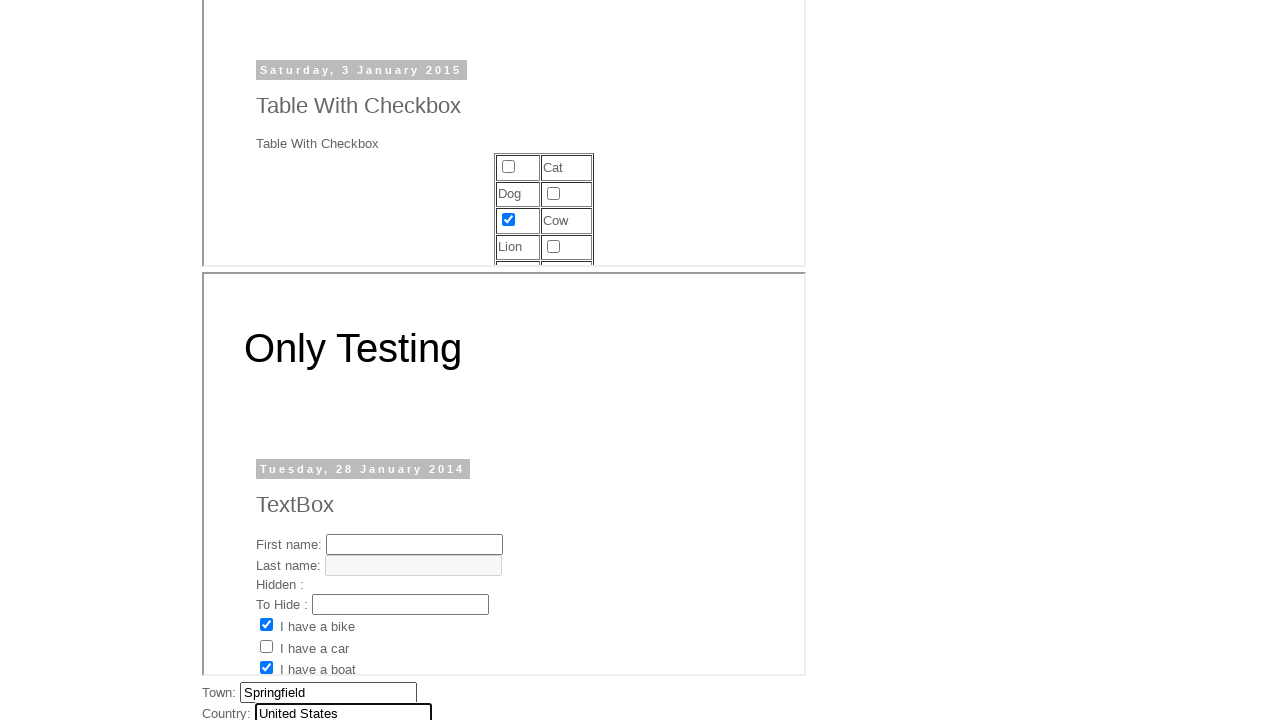

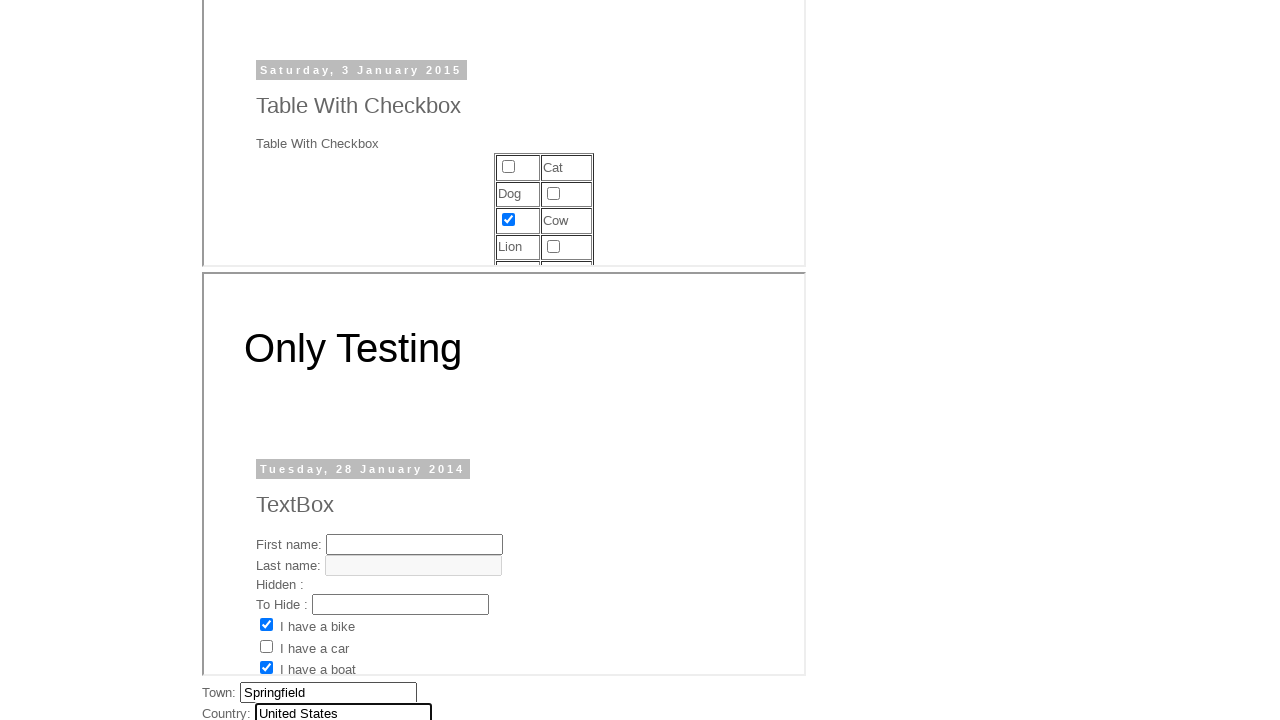